Tests a crossword puzzle generator by filling in a text area with words, submitting the form, and clicking a button to create a temporary save link

Starting URL: https://geek.co.il/~mooffie/crossword/

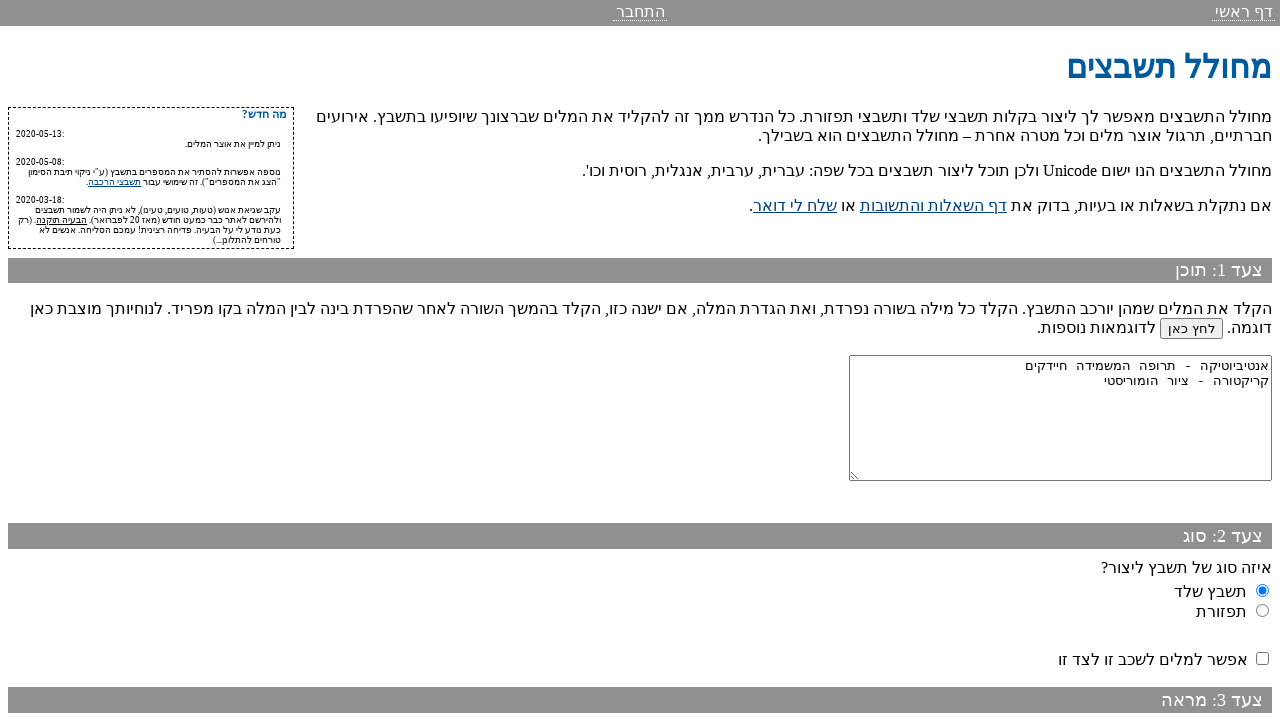

Cleared the raw words text area on #raw-words
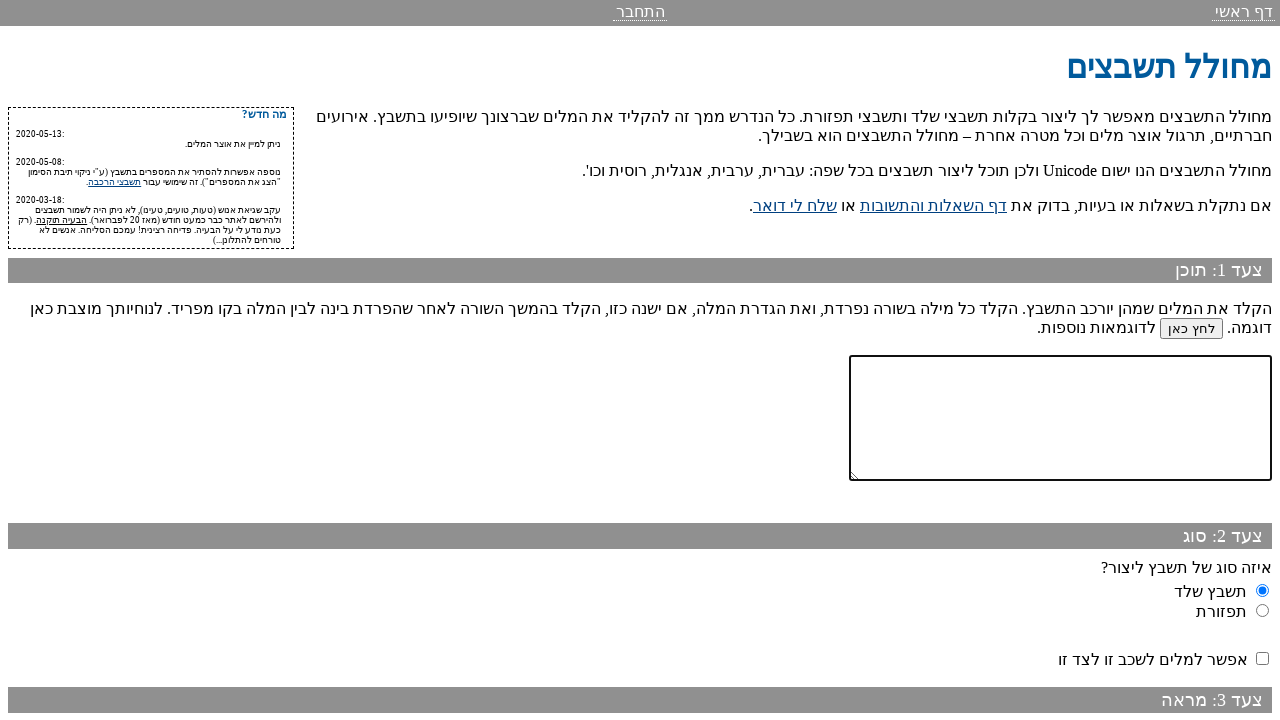

Filled text area with sample crossword words on #raw-words
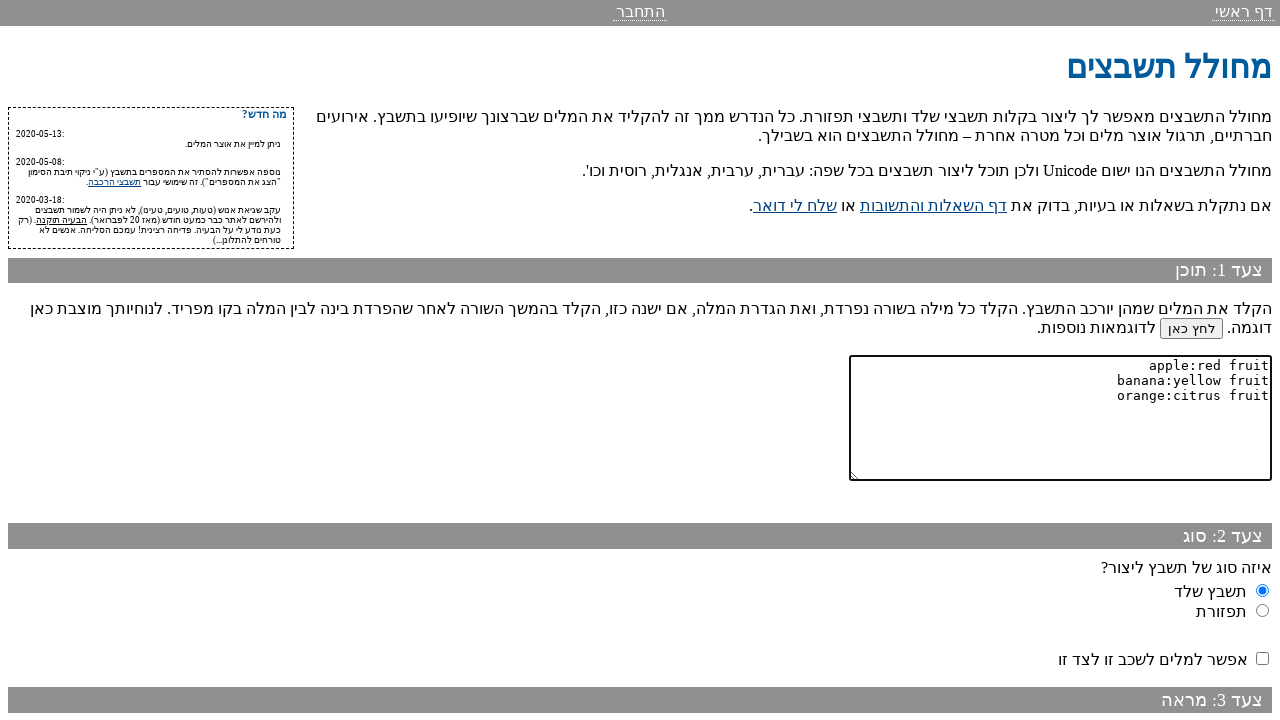

Clicked submit button to generate crossword puzzle at (1219, 624) on input[name='action_same']
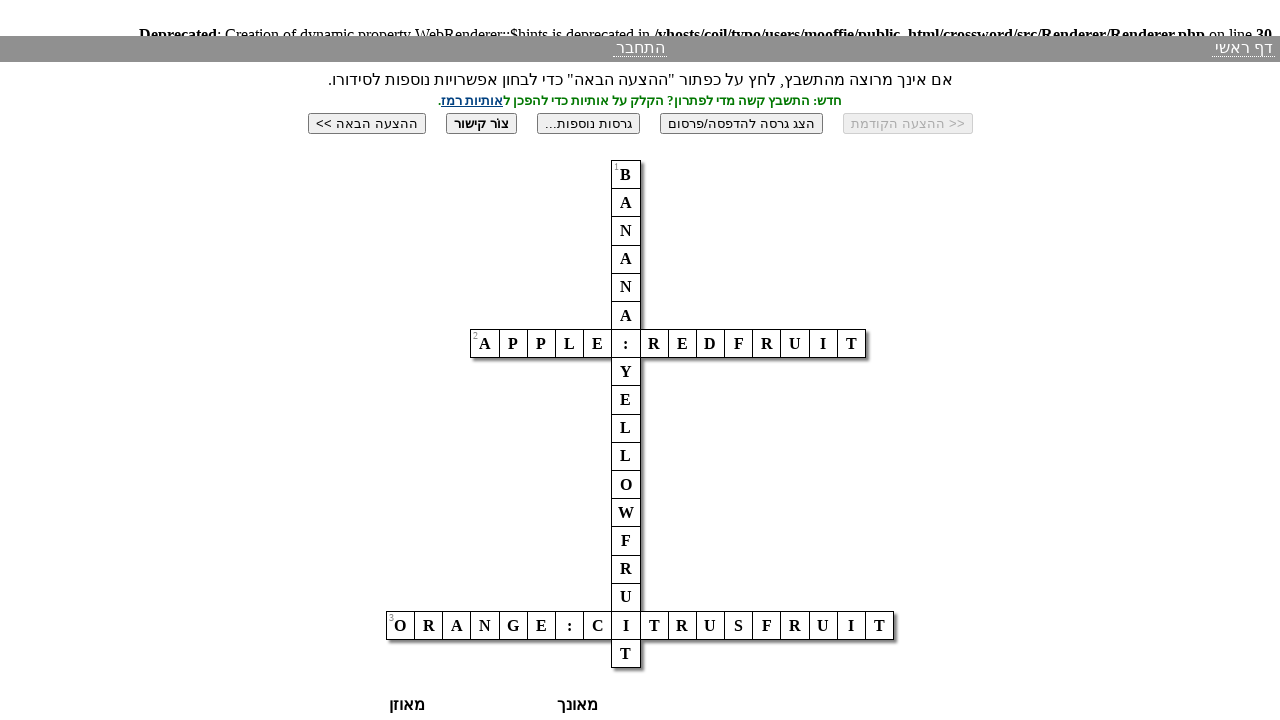

Crossword form reloaded with results
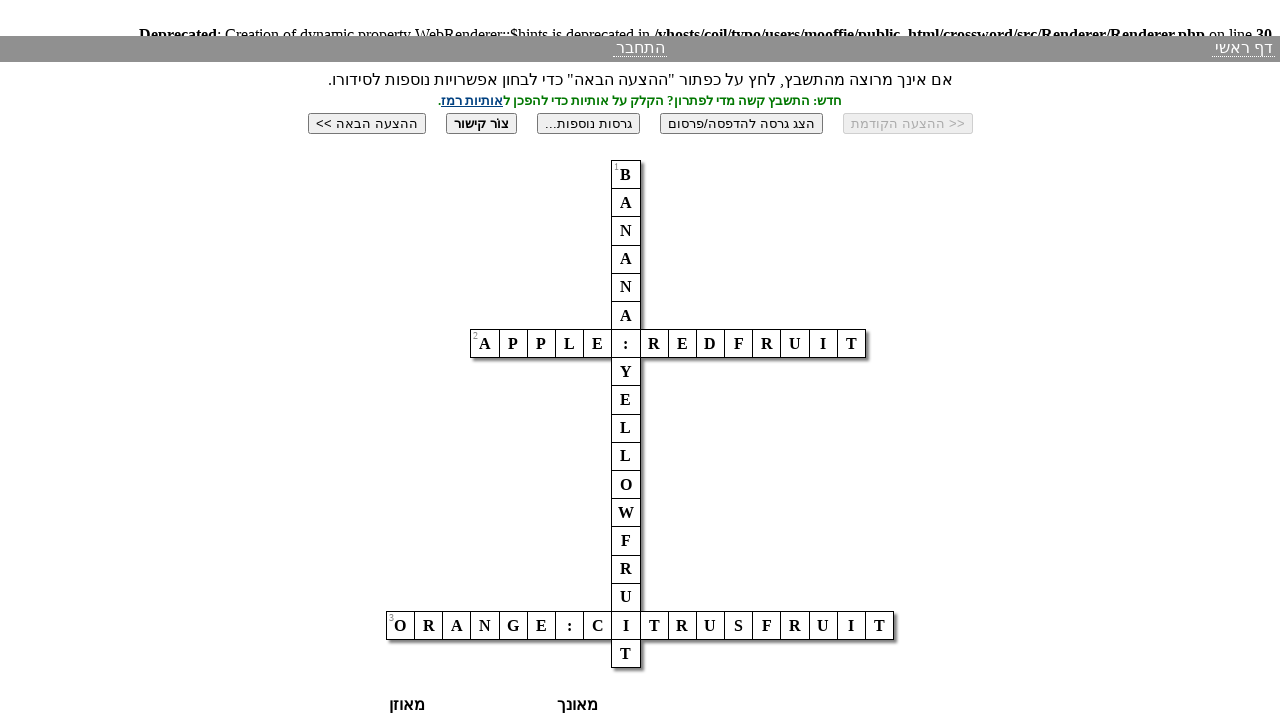

Clicked save/create temporary link button at (481, 123) on #save-create-temp-btn
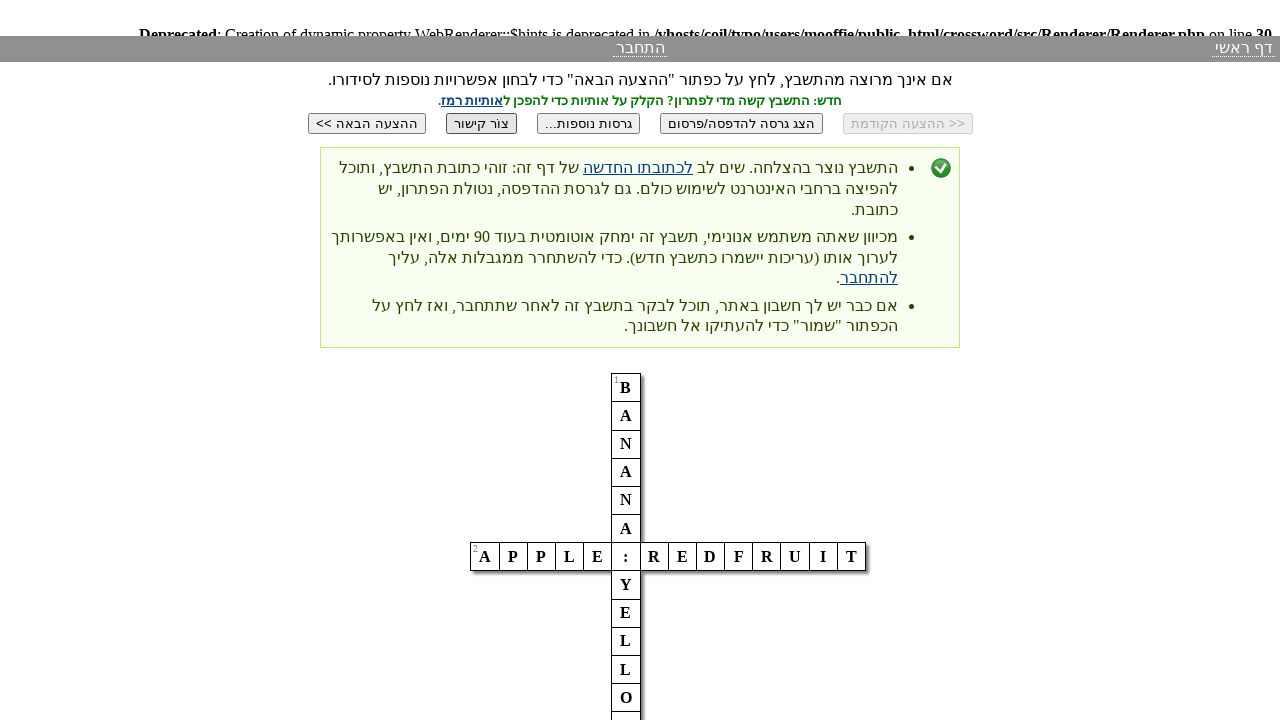

Waited for URL to update with temporary save link
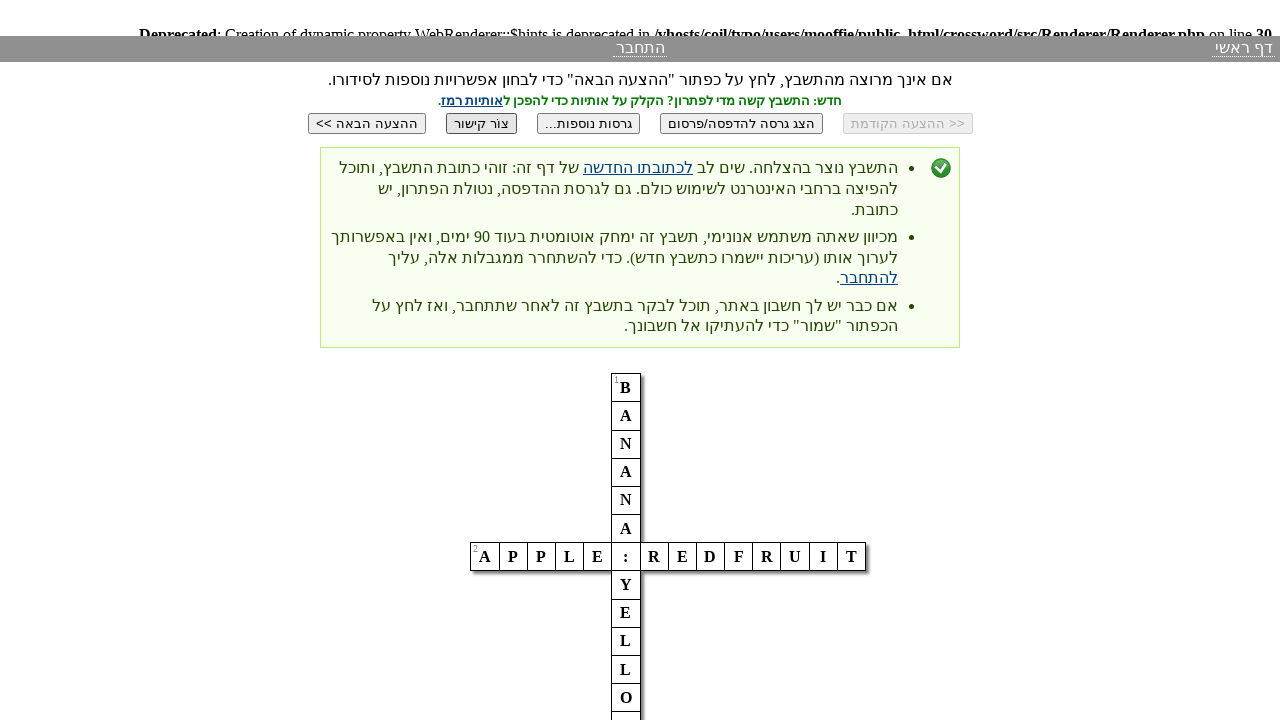

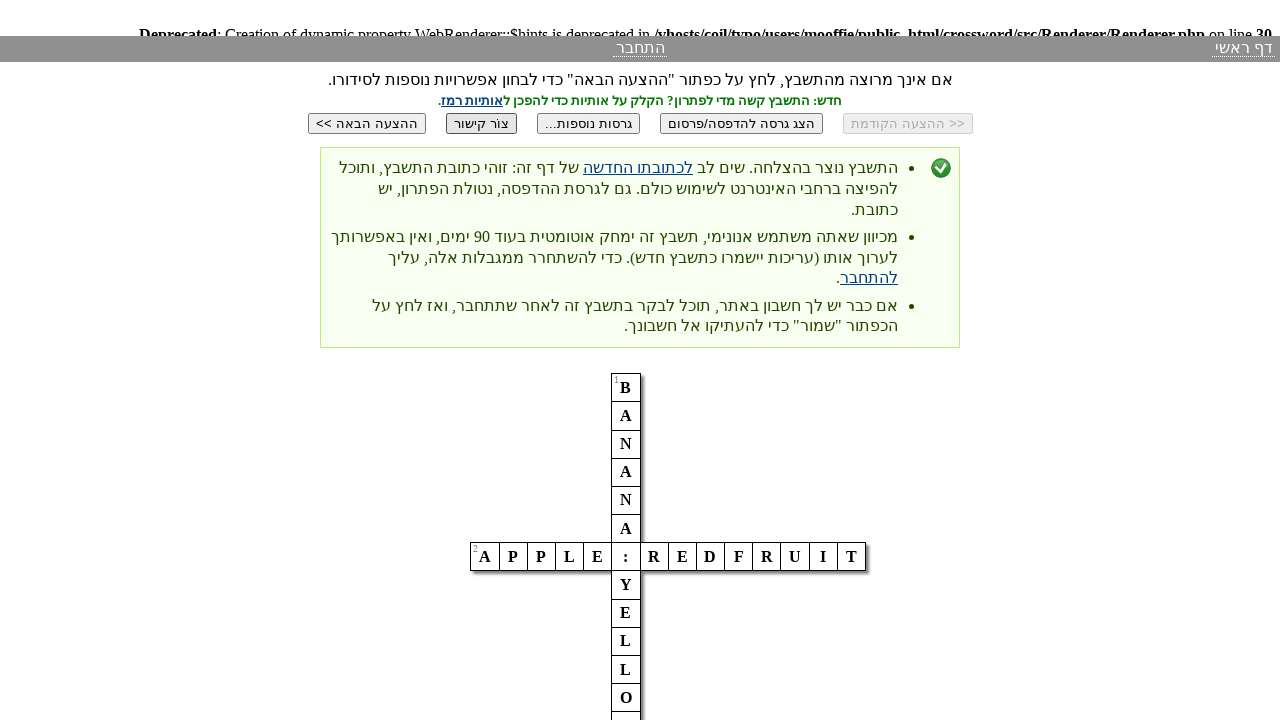